Fills out a minimal student registration form with only required fields (name, gender, phone) and verifies the submitted data

Starting URL: https://demoqa.com/automation-practice-form

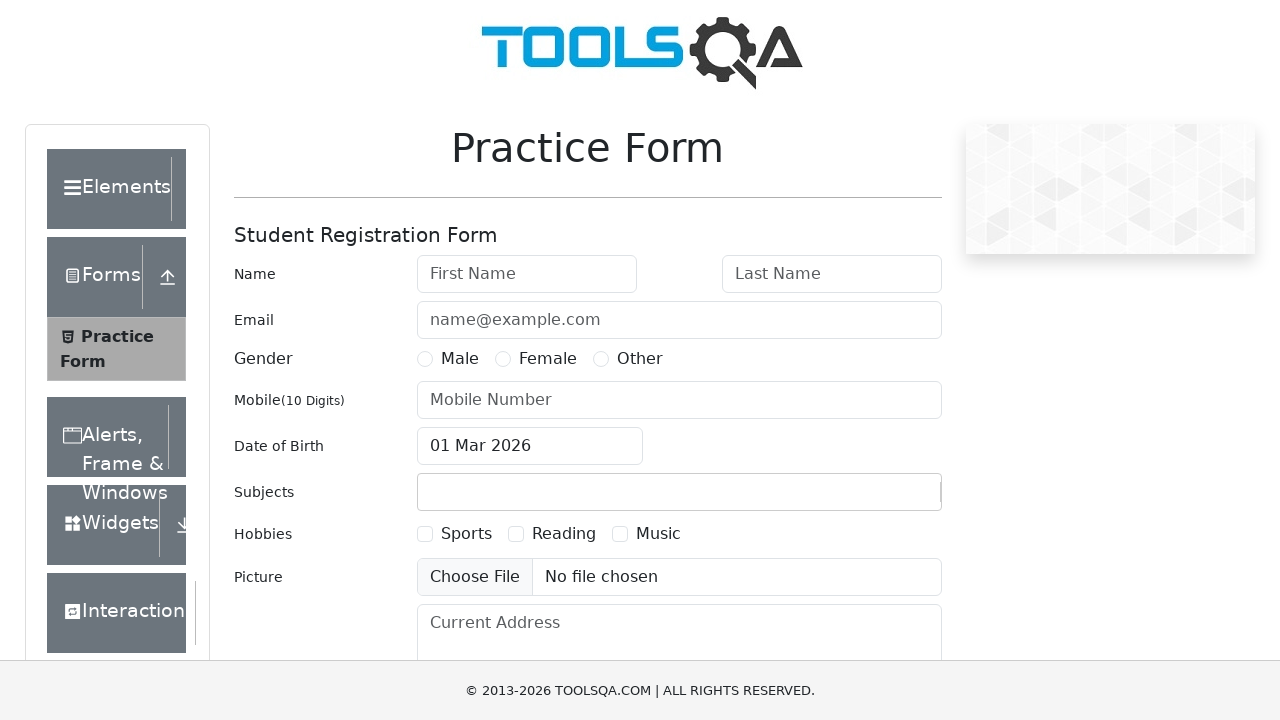

Filled first name field with 'Test' on #firstName
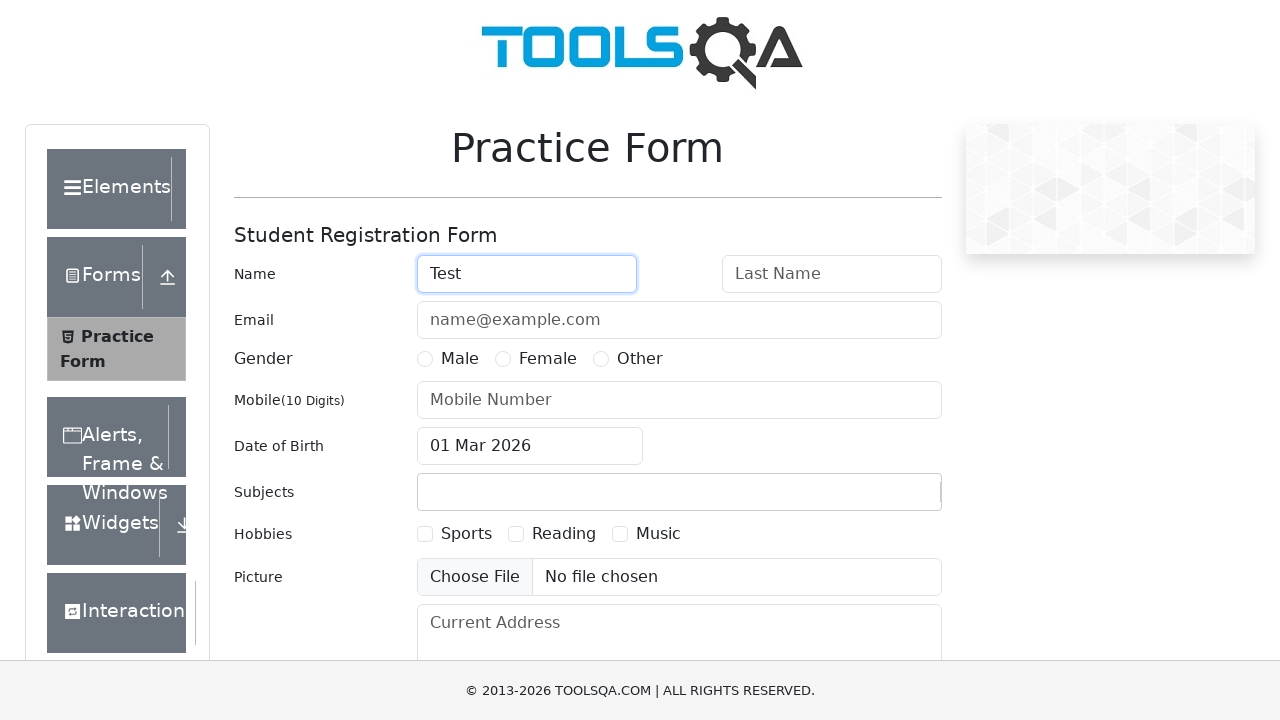

Filled last name field with 'Tests' on #lastName
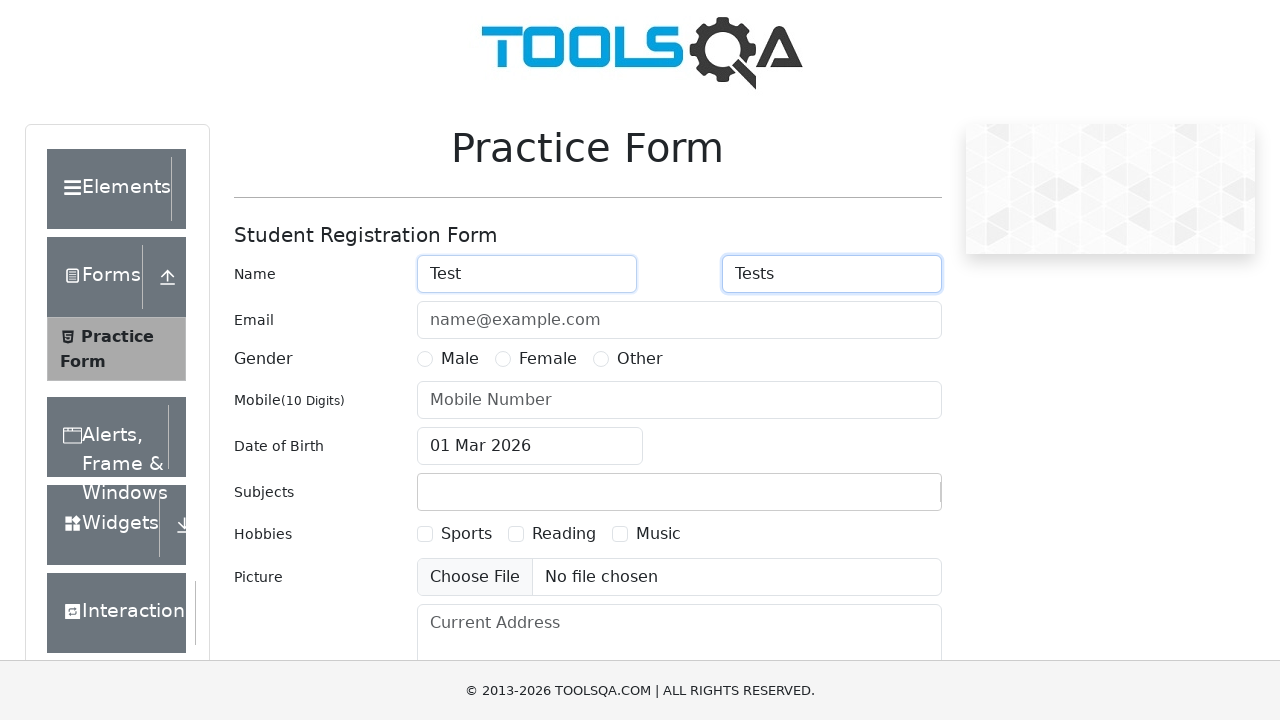

Selected gender (Male) at (460, 359) on label[for='gender-radio-1']
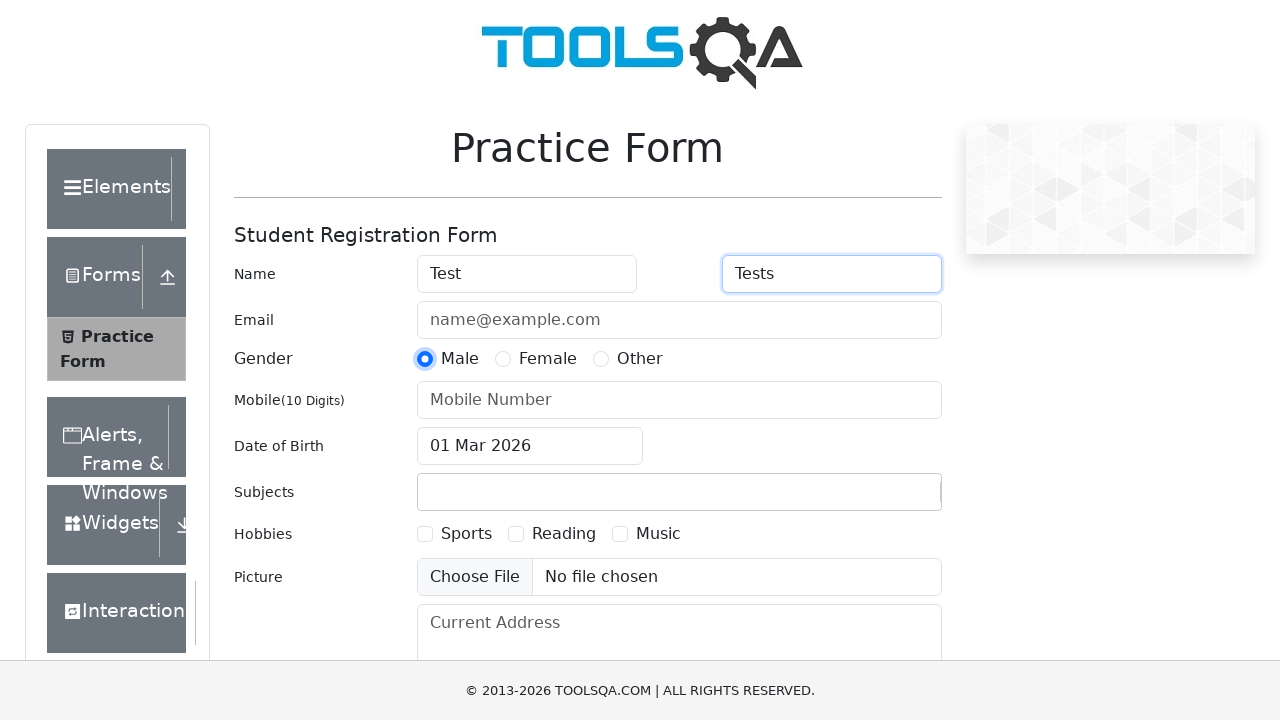

Filled phone number field with '0123456789' on #userNumber
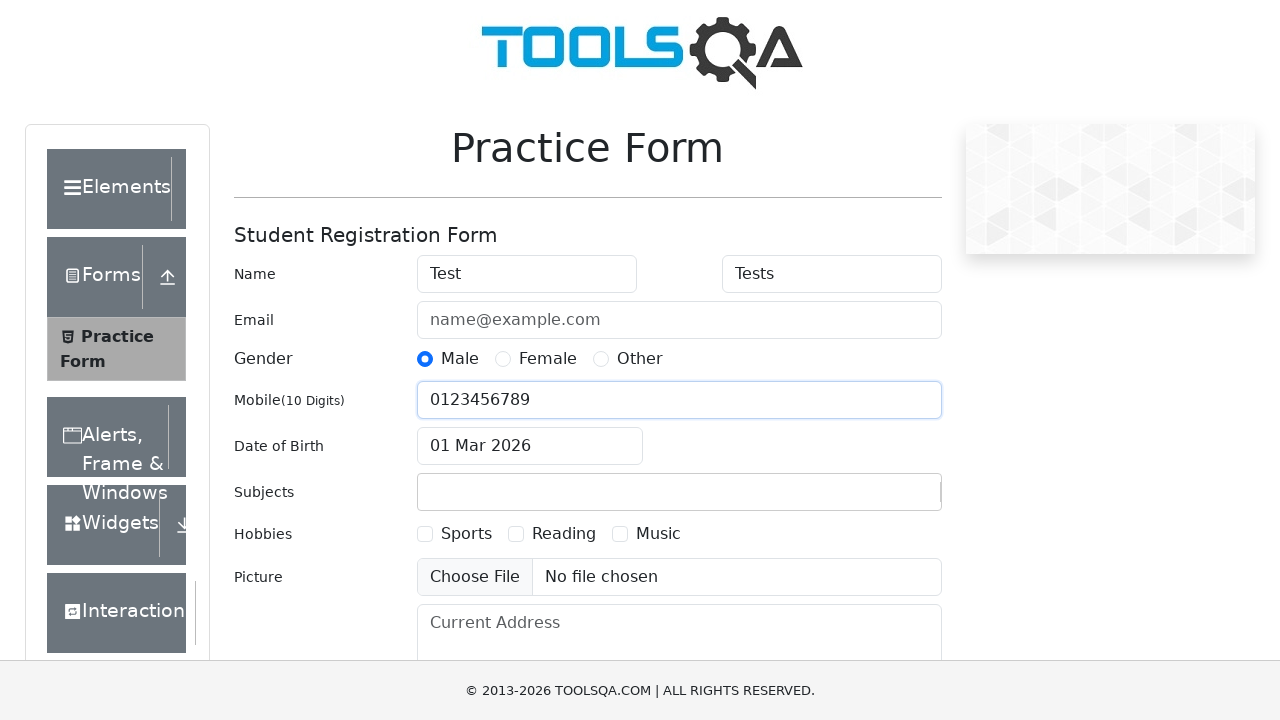

Clicked submit button to register student at (885, 499) on #submit
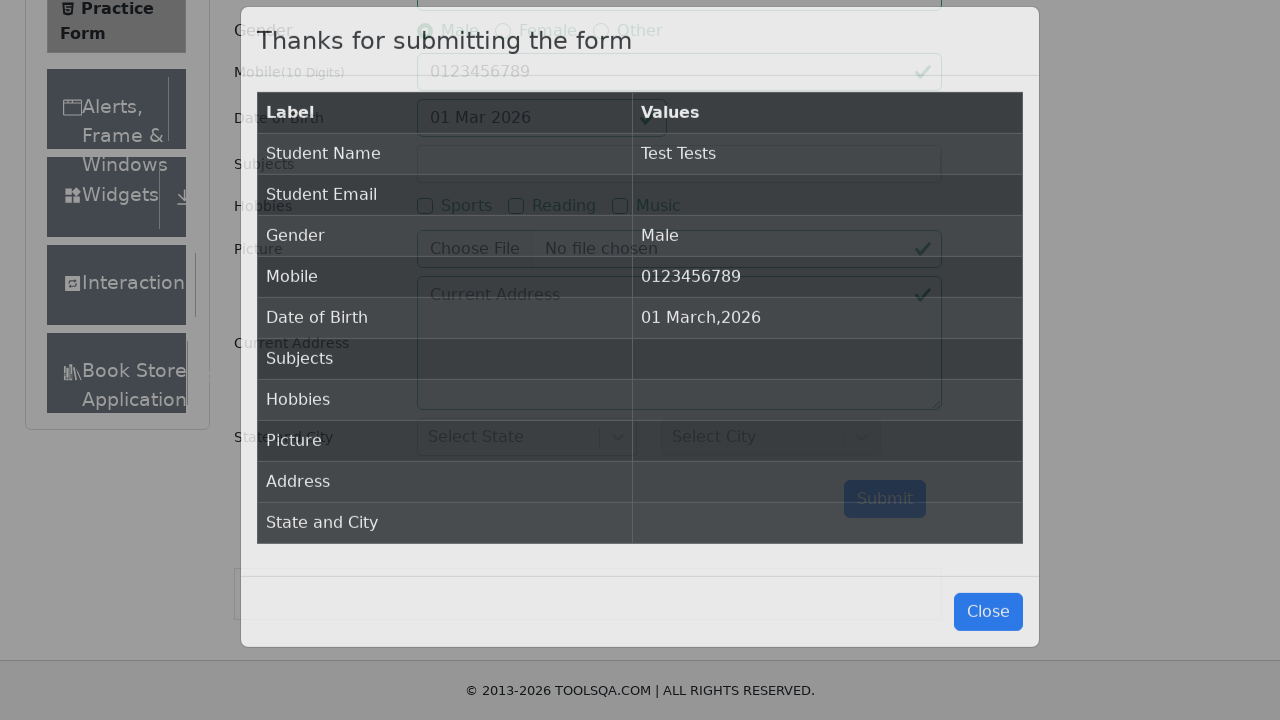

Submission successful - confirmation modal appeared
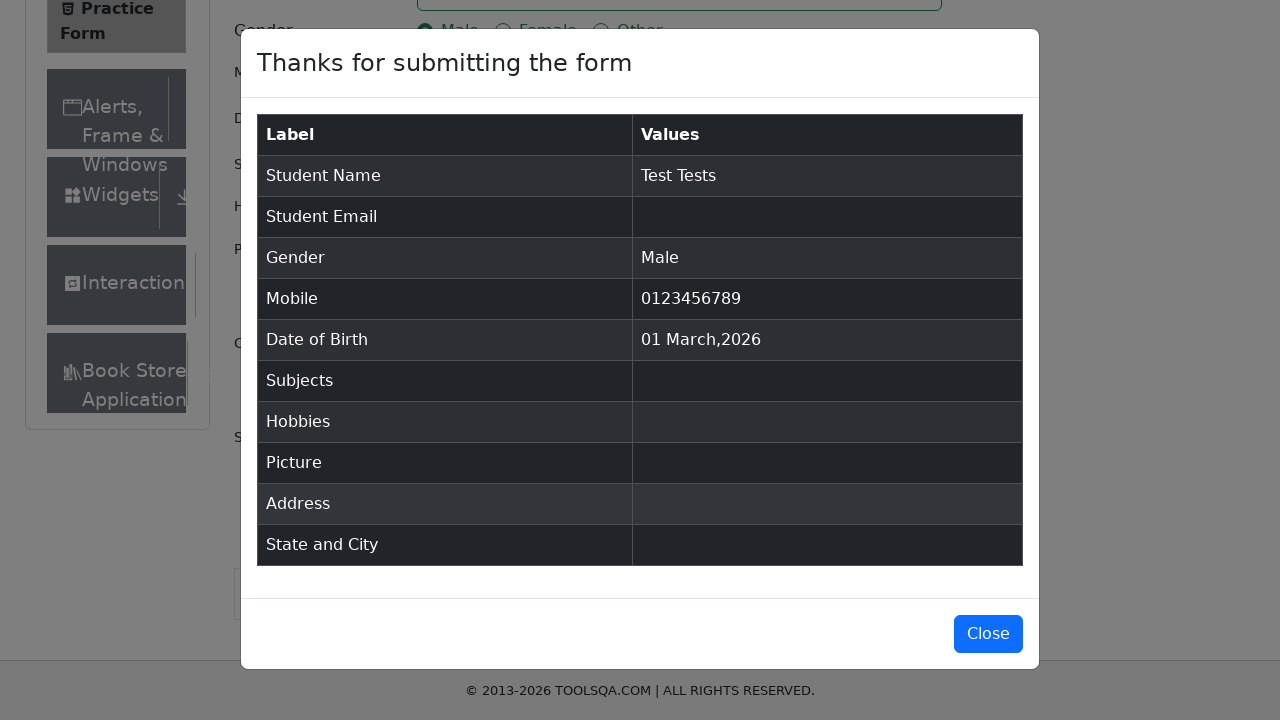

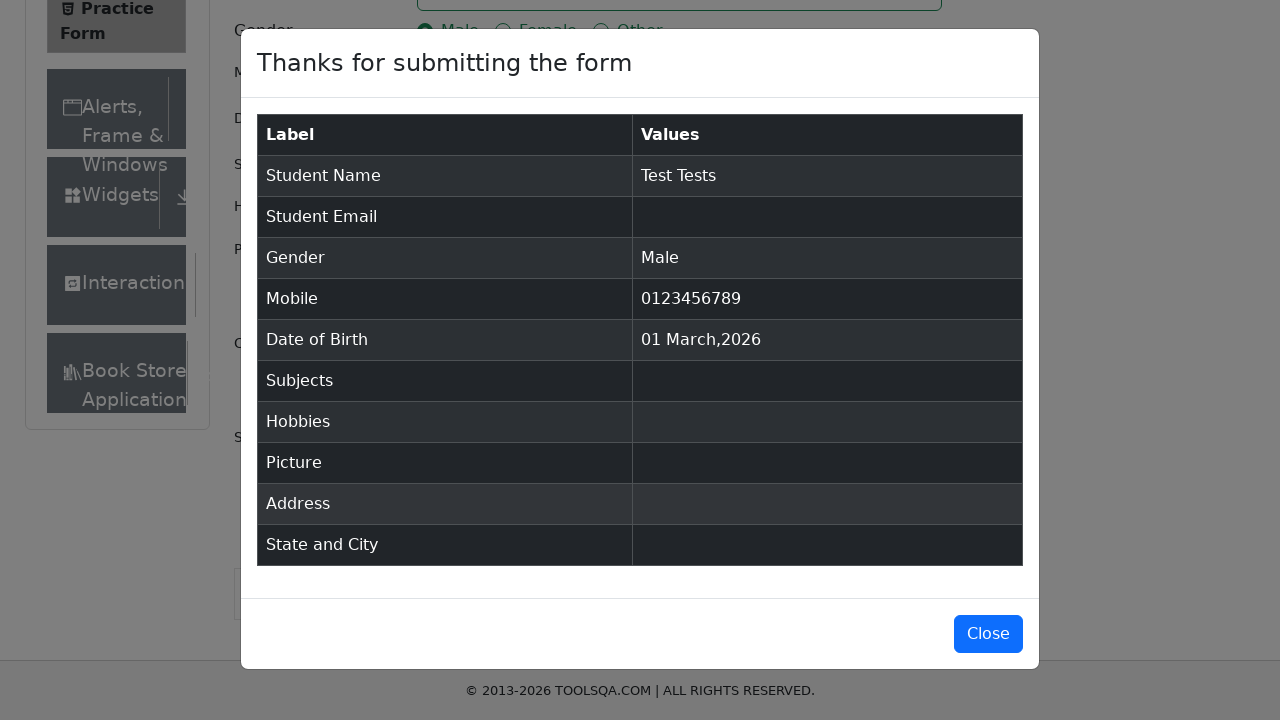